Tests jQuery UI select menu functionality by switching to an iframe and selecting different speed options from a dropdown menu

Starting URL: https://jqueryui.com/selectmenu/

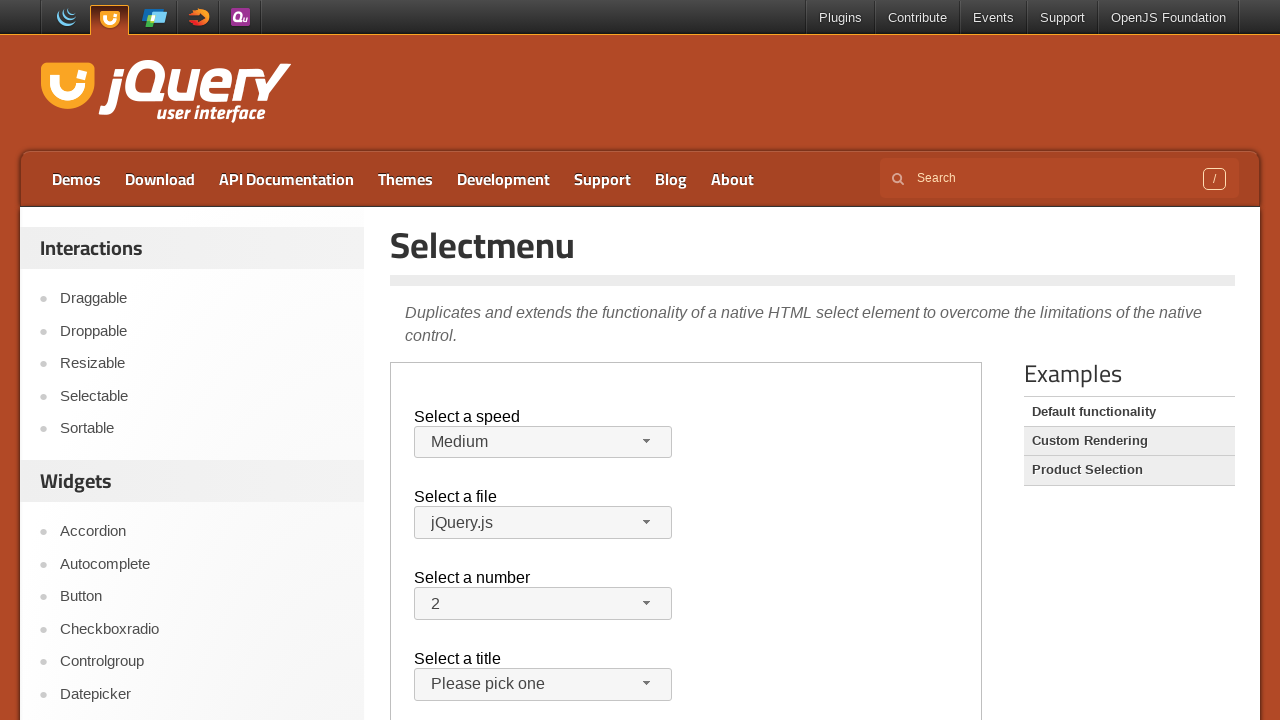

Located and switched to iframe containing jQuery UI selectmenu demo
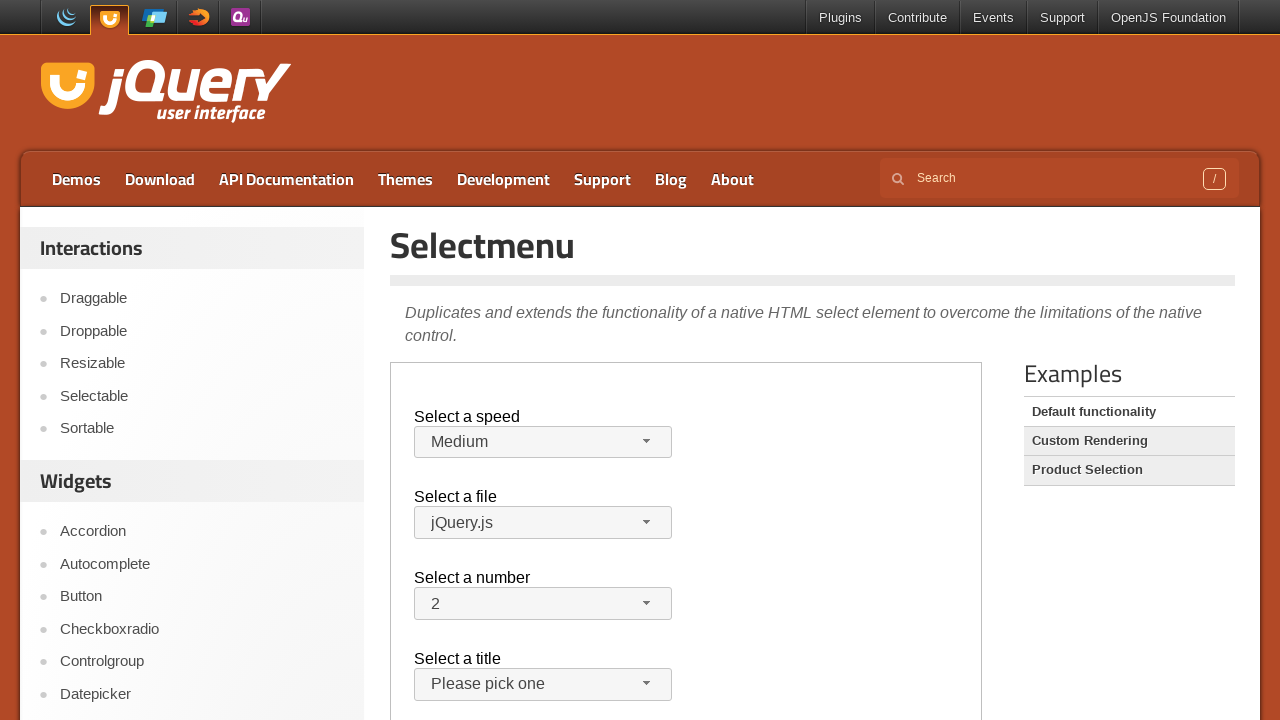

Clicked speed dropdown button to open menu at (533, 442) on iframe >> nth=0 >> internal:control=enter-frame >> xpath=//span[@id='speed-butto
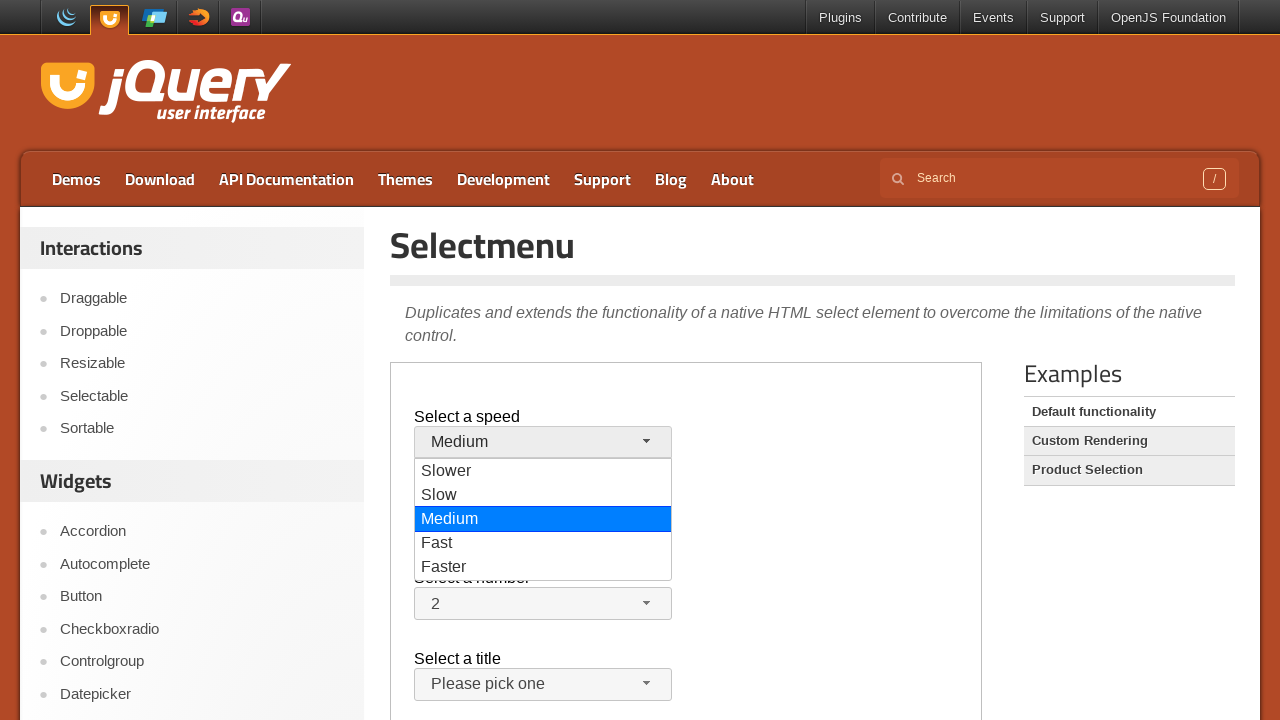

Selected 'Medium' option from speed dropdown at (543, 520) on iframe >> nth=0 >> internal:control=enter-frame >> xpath=//ul[@id='speed-menu']/
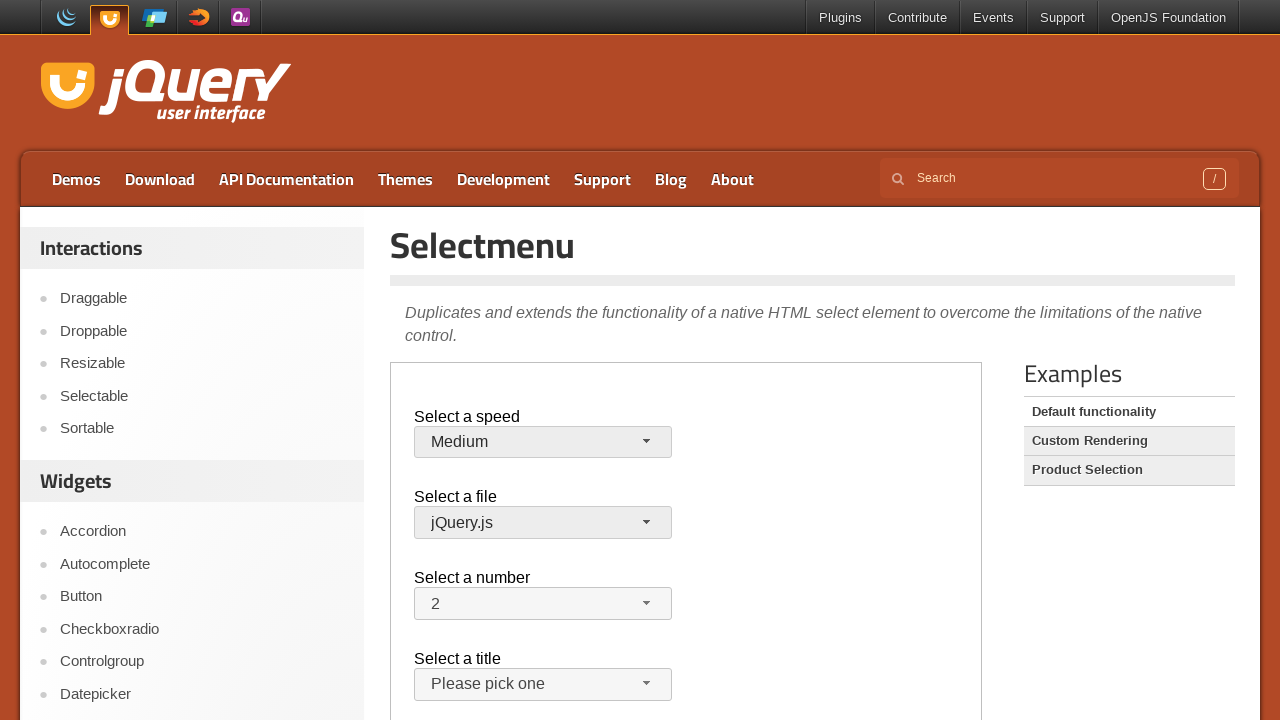

Clicked speed dropdown button again to reopen menu at (533, 442) on iframe >> nth=0 >> internal:control=enter-frame >> xpath=//span[@id='speed-butto
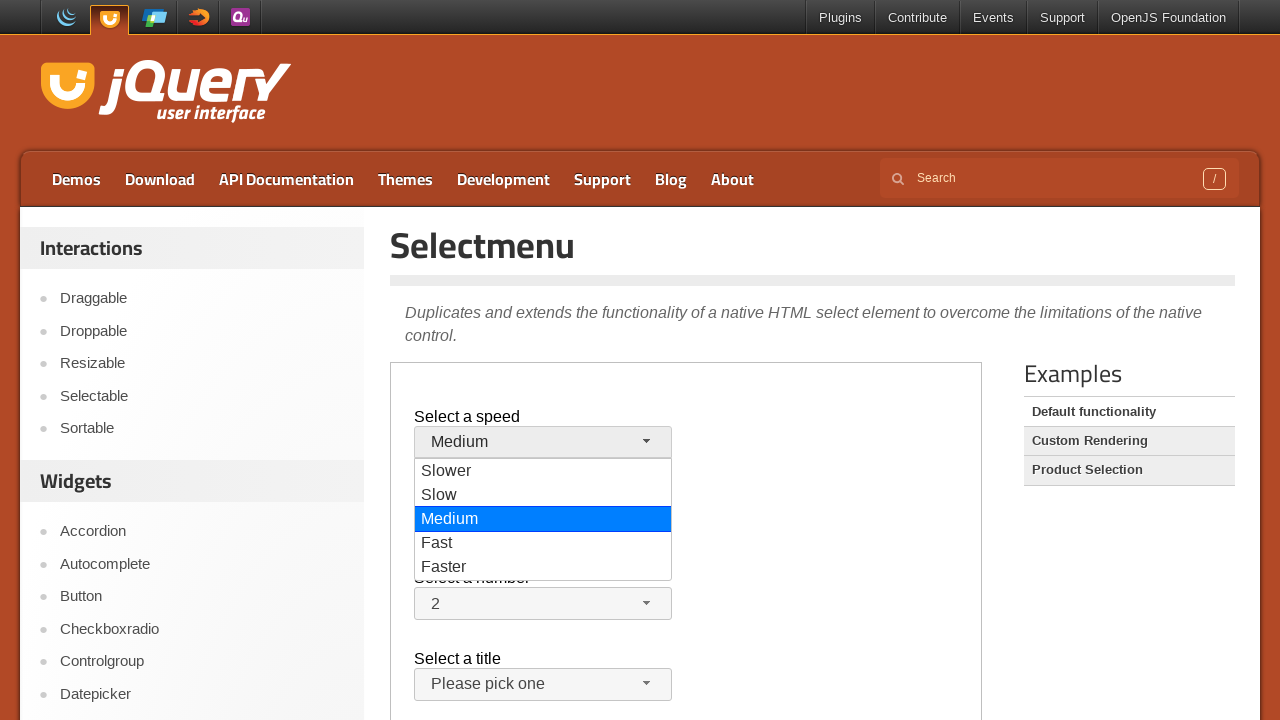

Selected 'Faster' option from speed dropdown at (543, 568) on iframe >> nth=0 >> internal:control=enter-frame >> xpath=//ul[@id='speed-menu']/
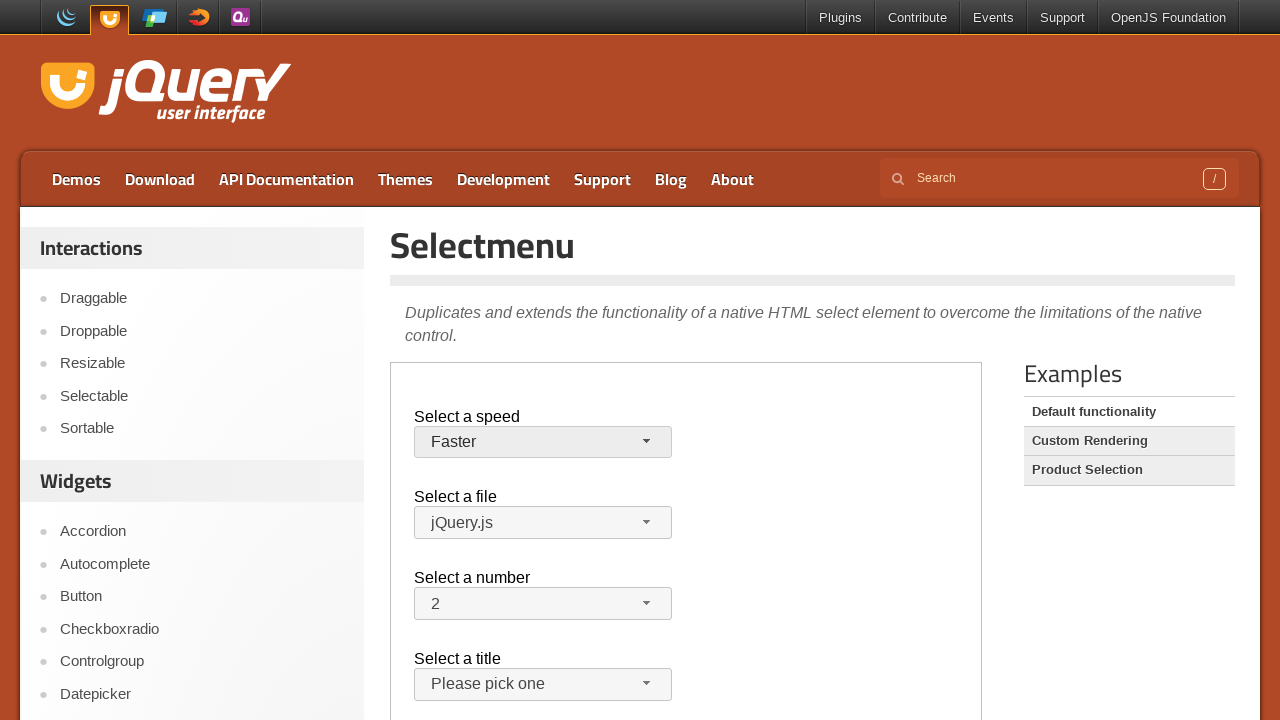

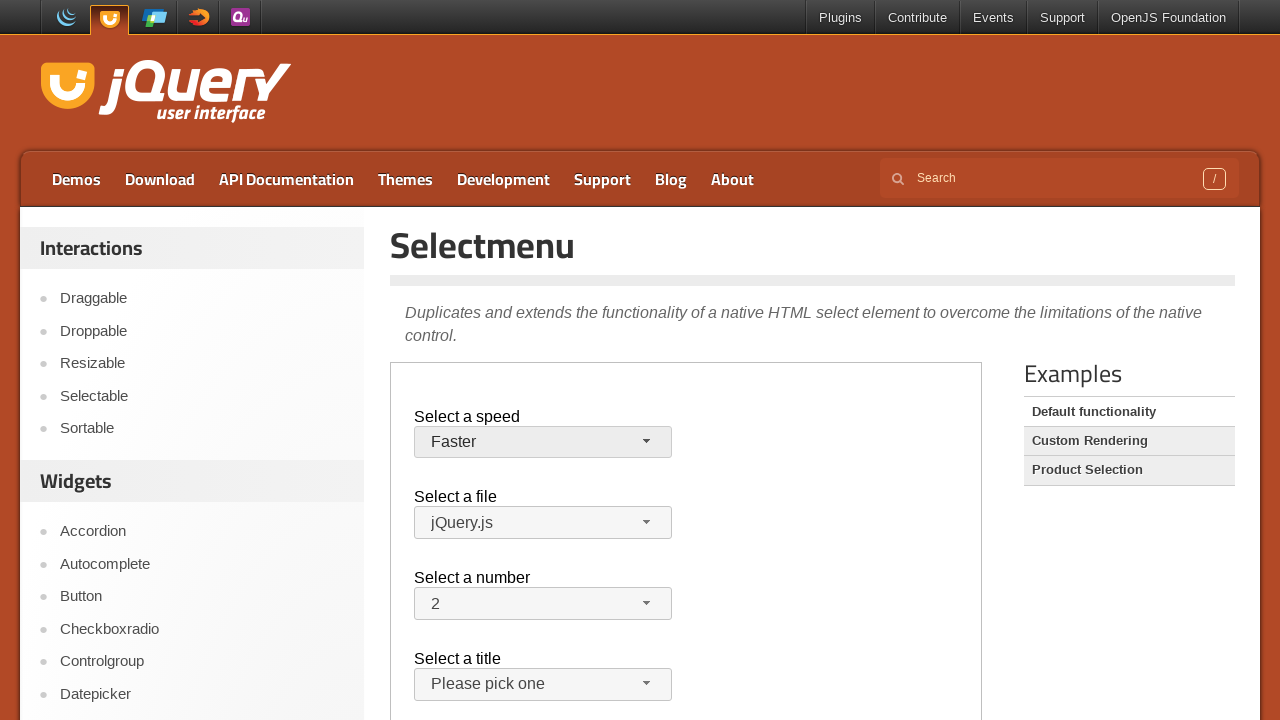